Tests window handling by clicking a link that opens a new tab and verifying the new tab's title is "New Window"

Starting URL: https://the-internet.herokuapp.com/windows

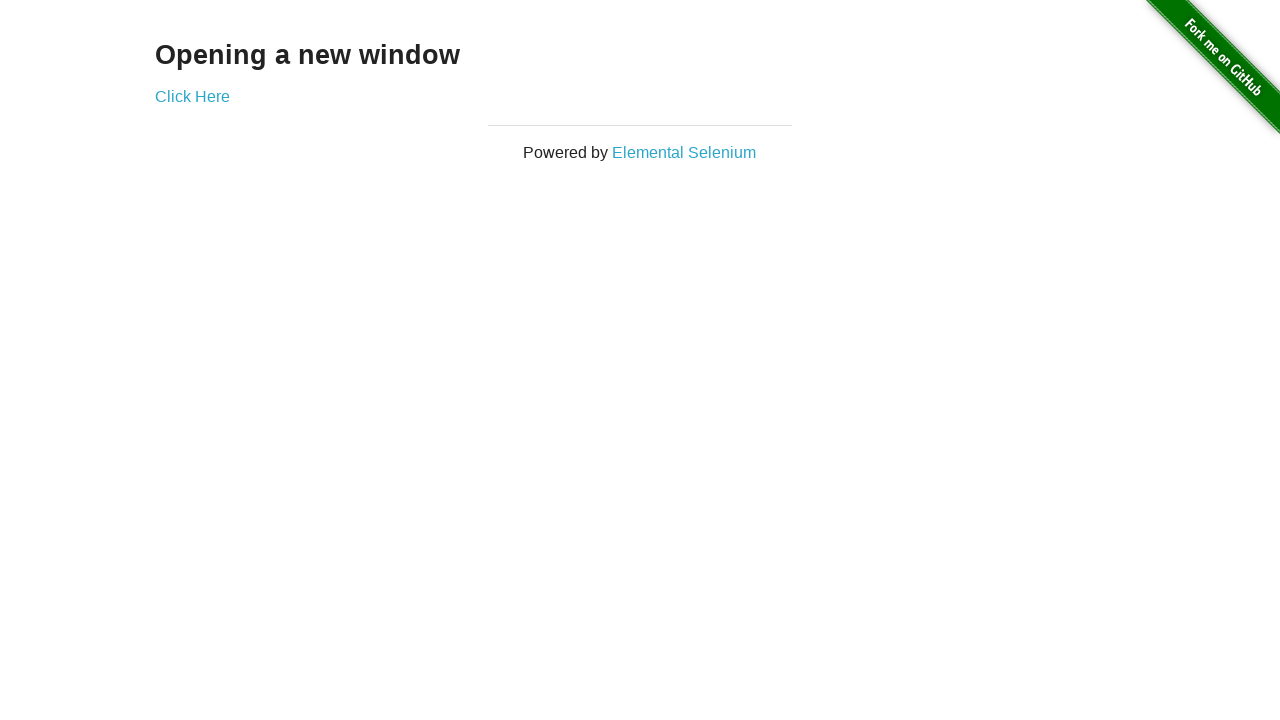

Clicked 'Click Here' link to open new tab at (192, 96) on xpath=//*[text()='Click Here']
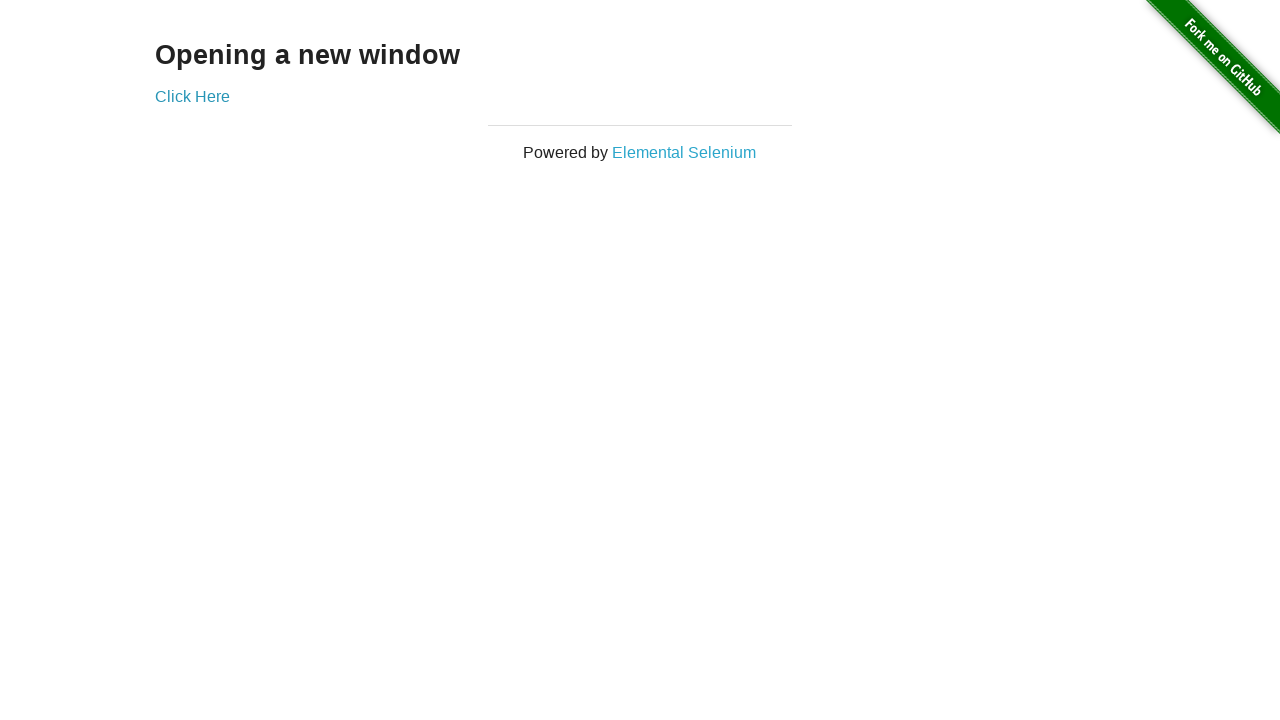

Captured new tab/page object
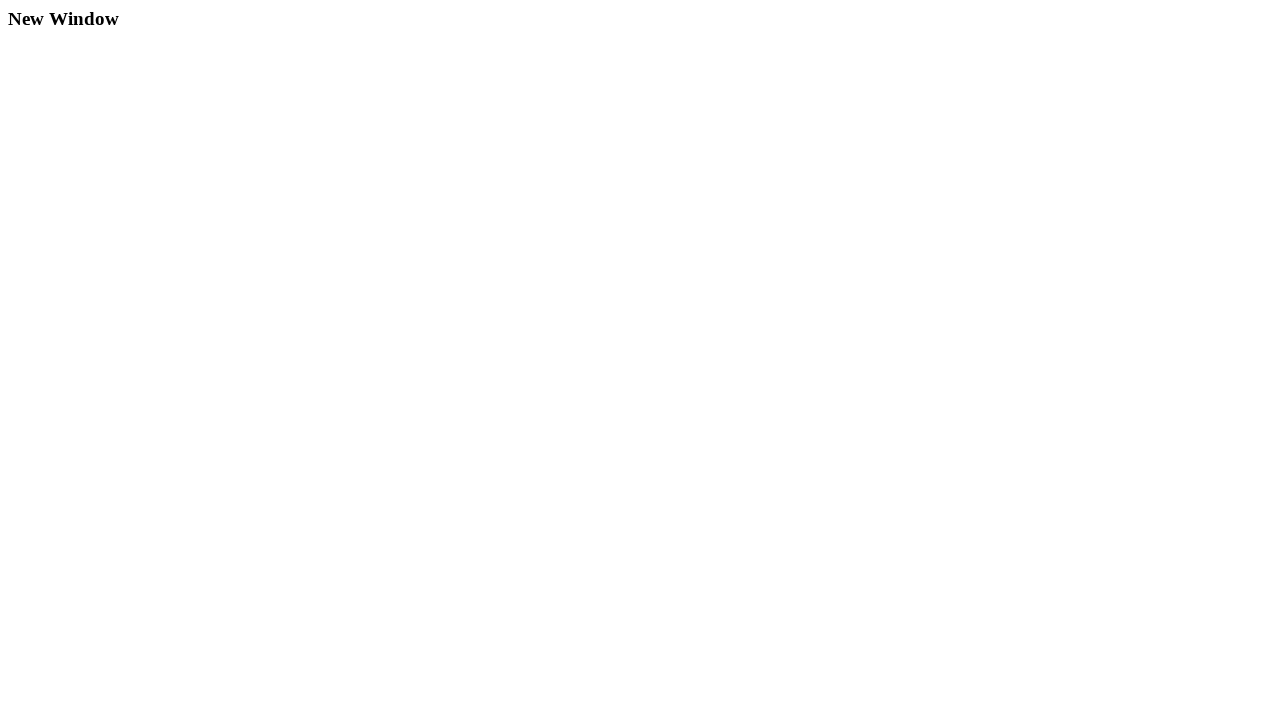

New tab page loaded completely
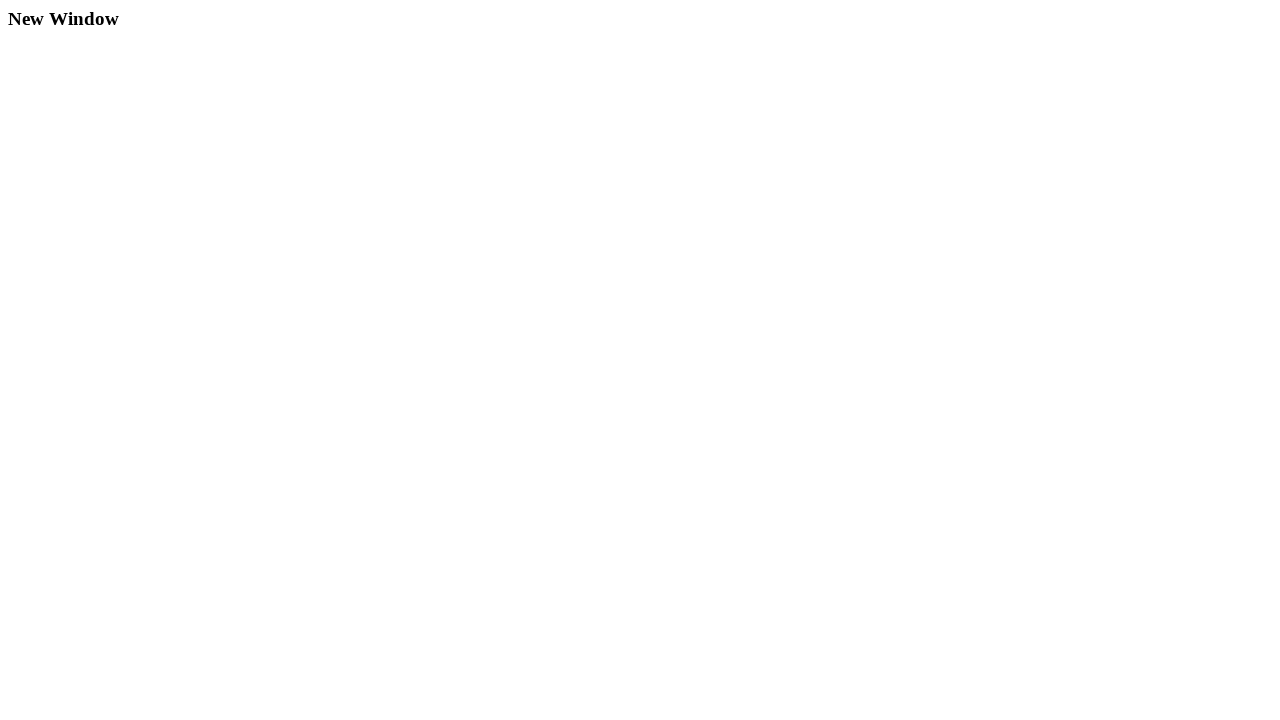

Verified new tab title is 'New Window'
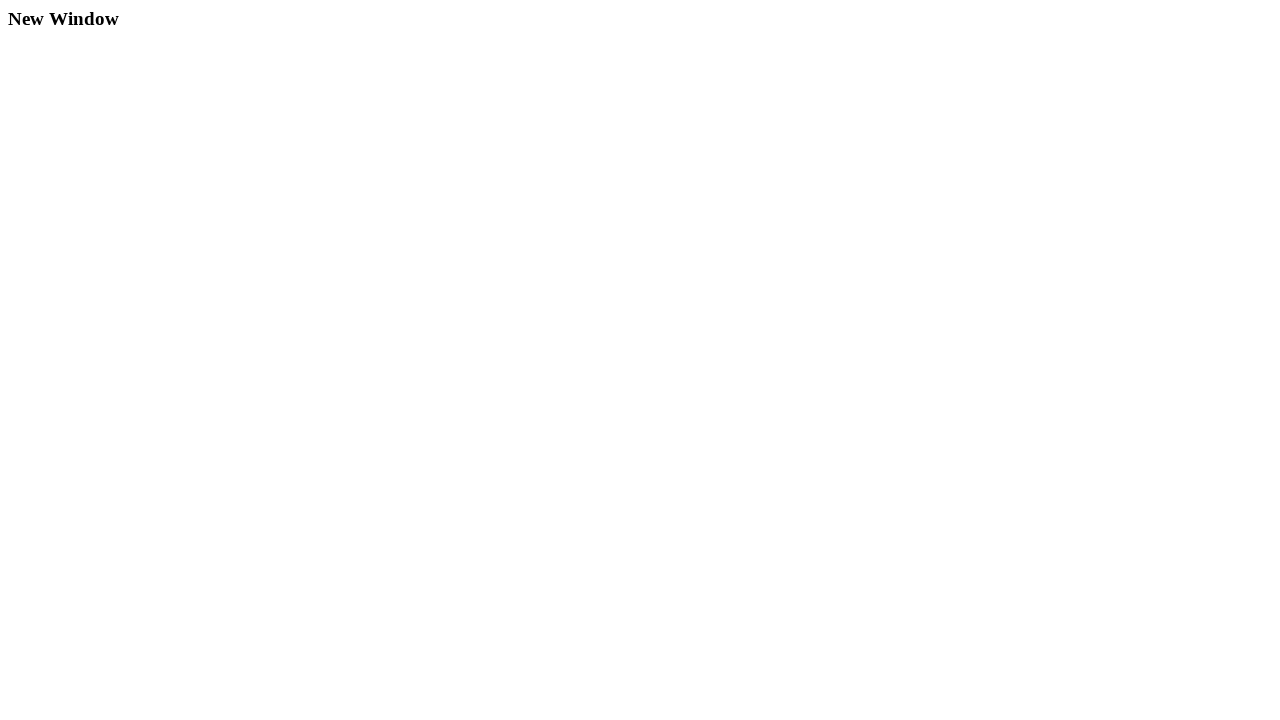

Assertion passed: title matches expected value 'New Window'
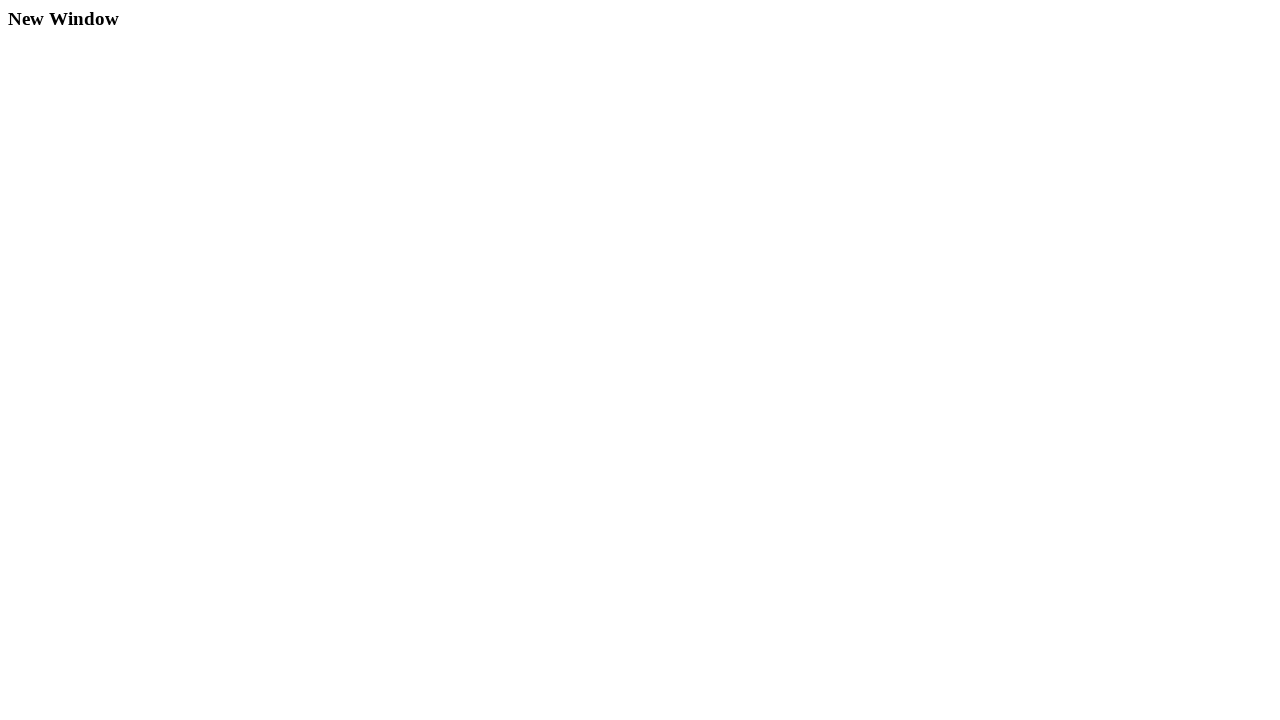

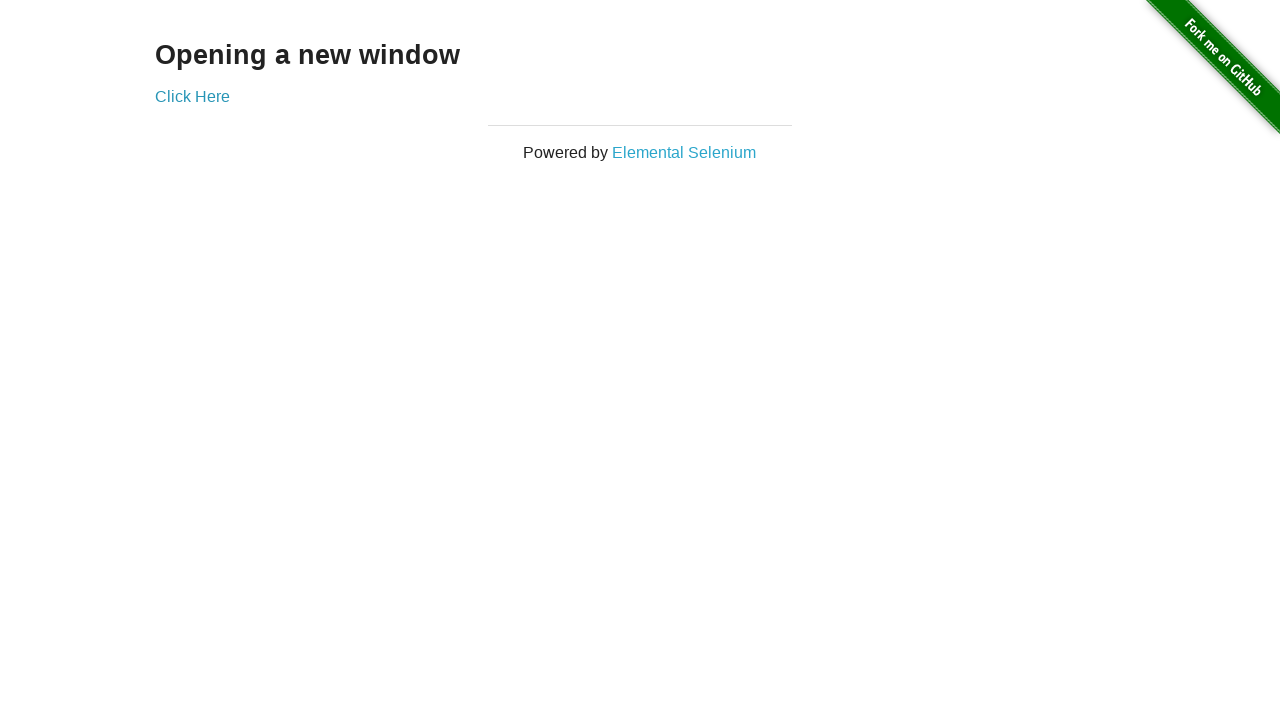